Tests timeout configuration by clicking a button that triggers an AJAX request and then clicking on the success element with an extended timeout.

Starting URL: http://uitestingplayground.com/ajax

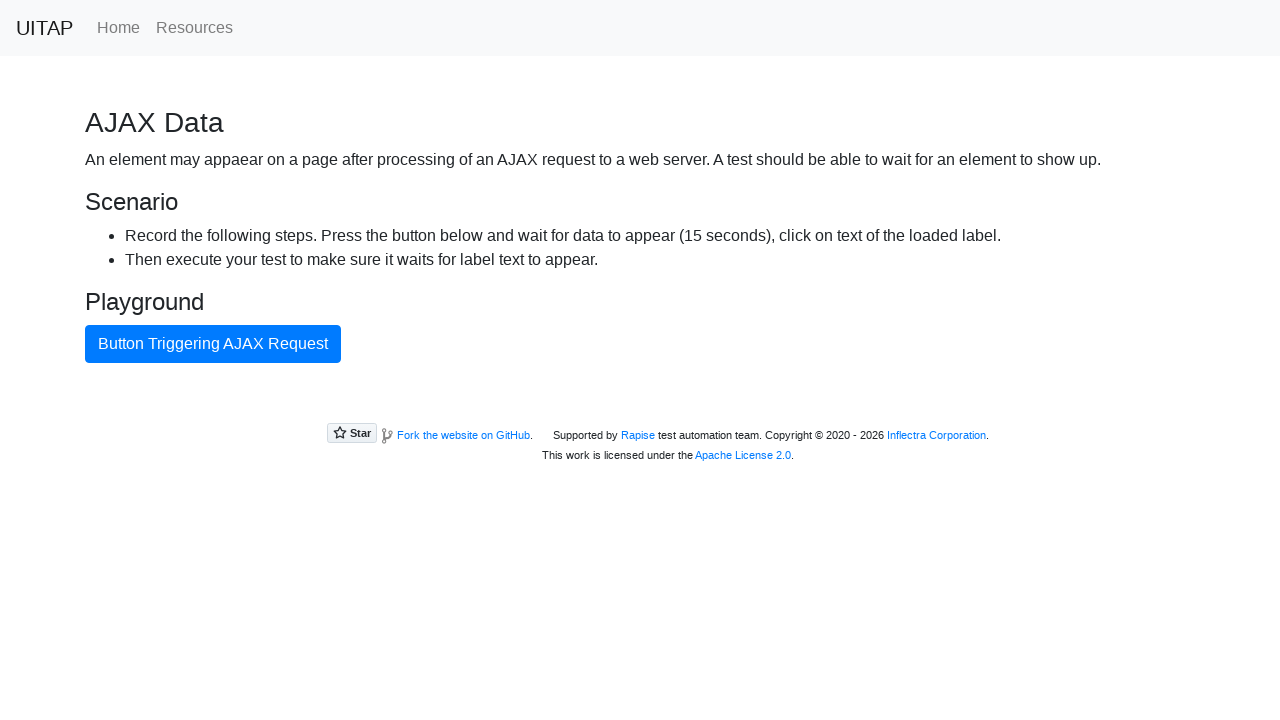

Clicked button that triggers AJAX request at (213, 344) on internal:text="Button Triggering AJAX Request"i
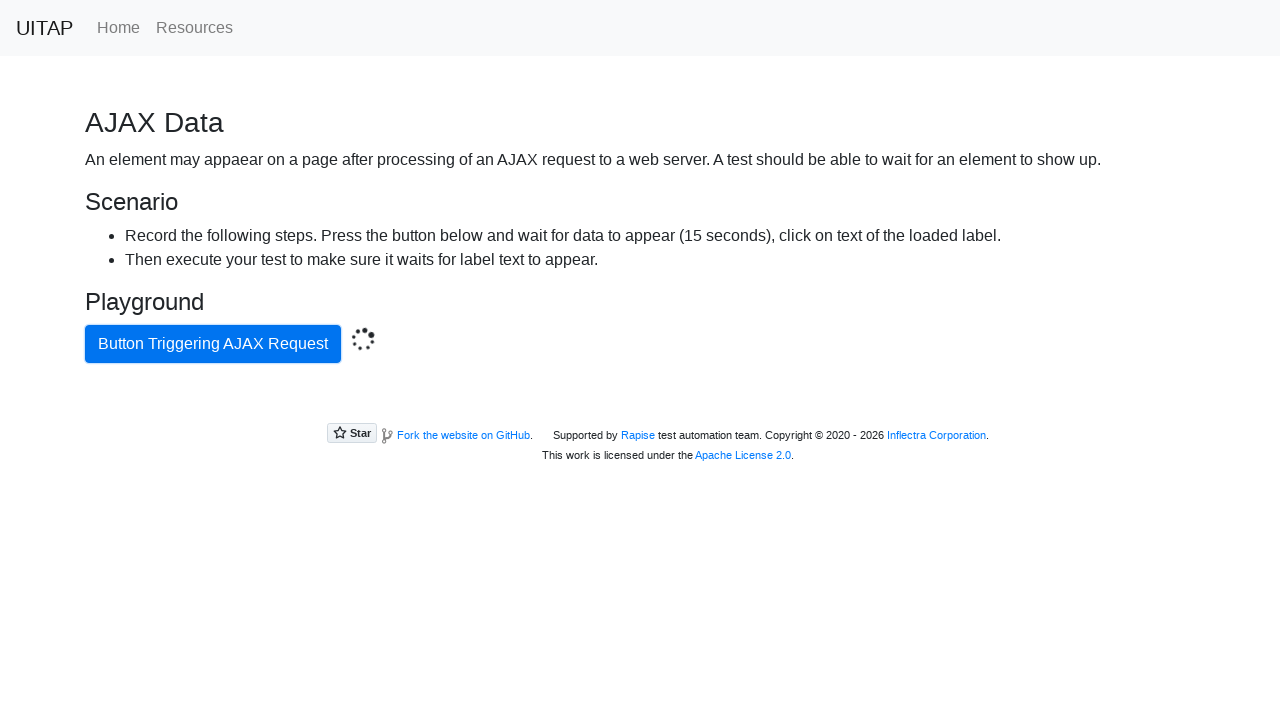

Located success element with .bg-success selector
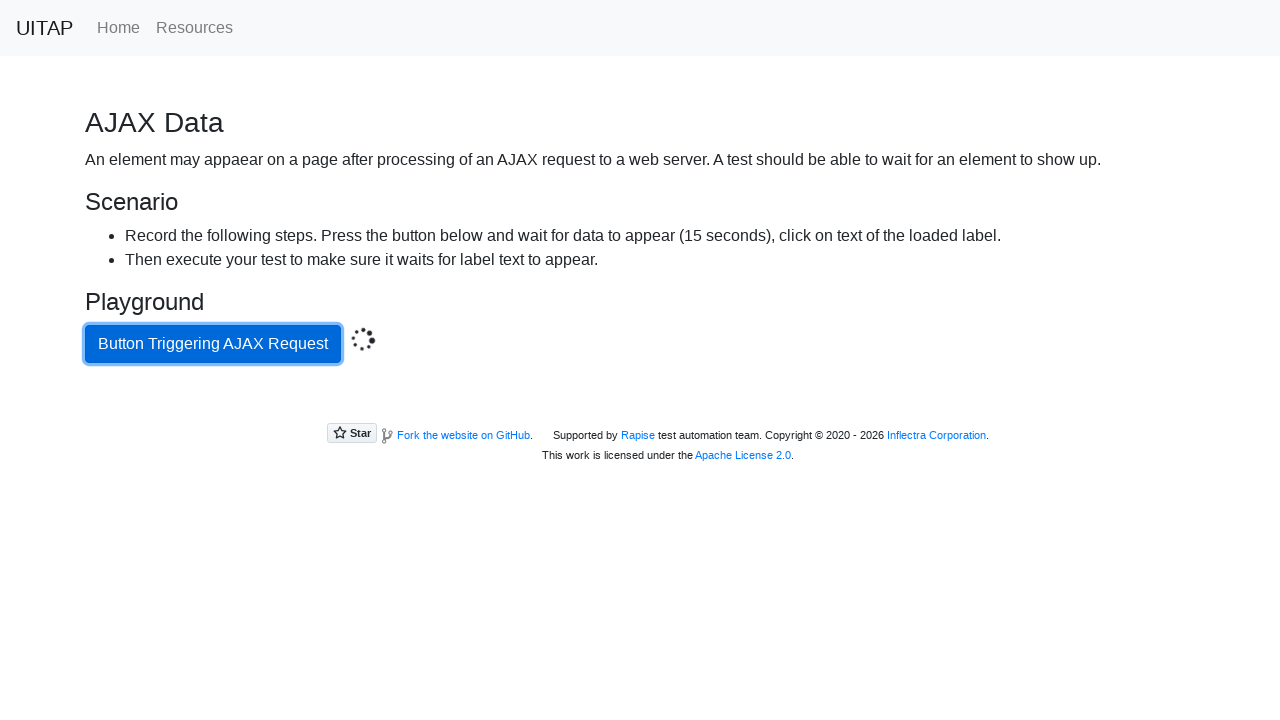

Clicked success element with 16000ms extended timeout at (640, 405) on .bg-success
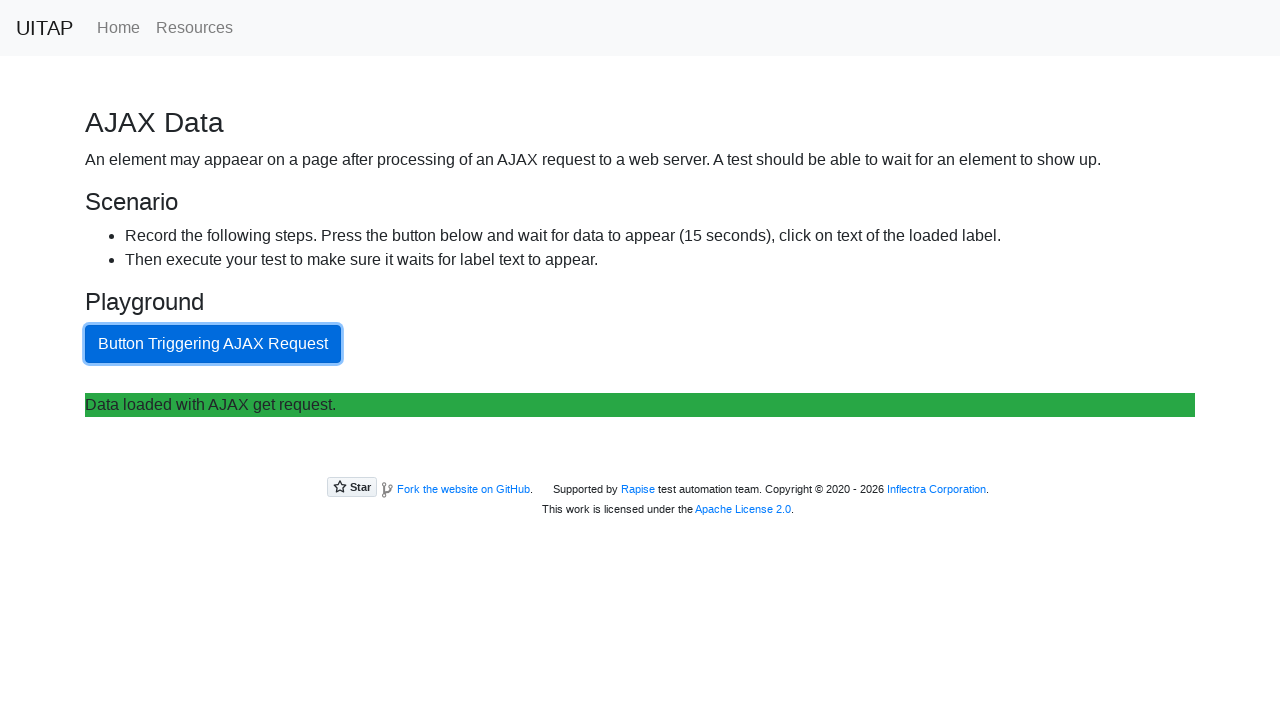

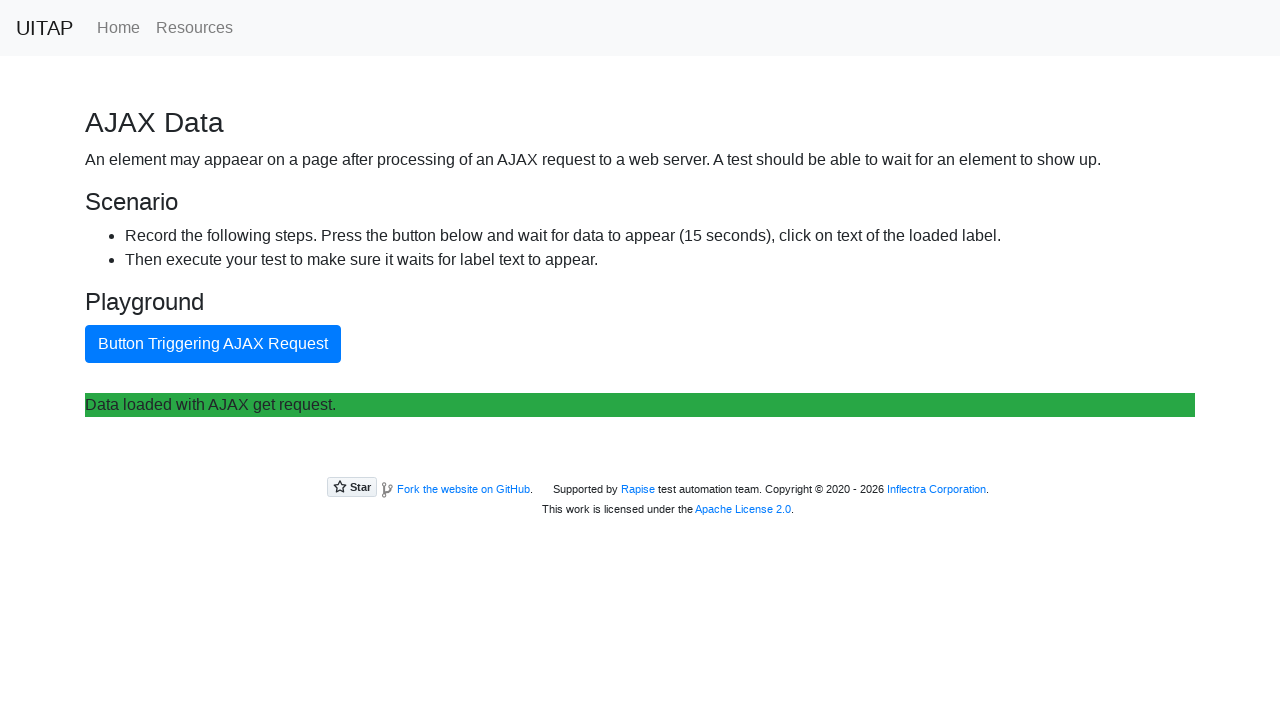